Tests Browse Languages section by navigating to languages starting with numbers (0-9) and counting entries

Starting URL: http://www.99-bottles-of-beer.net/

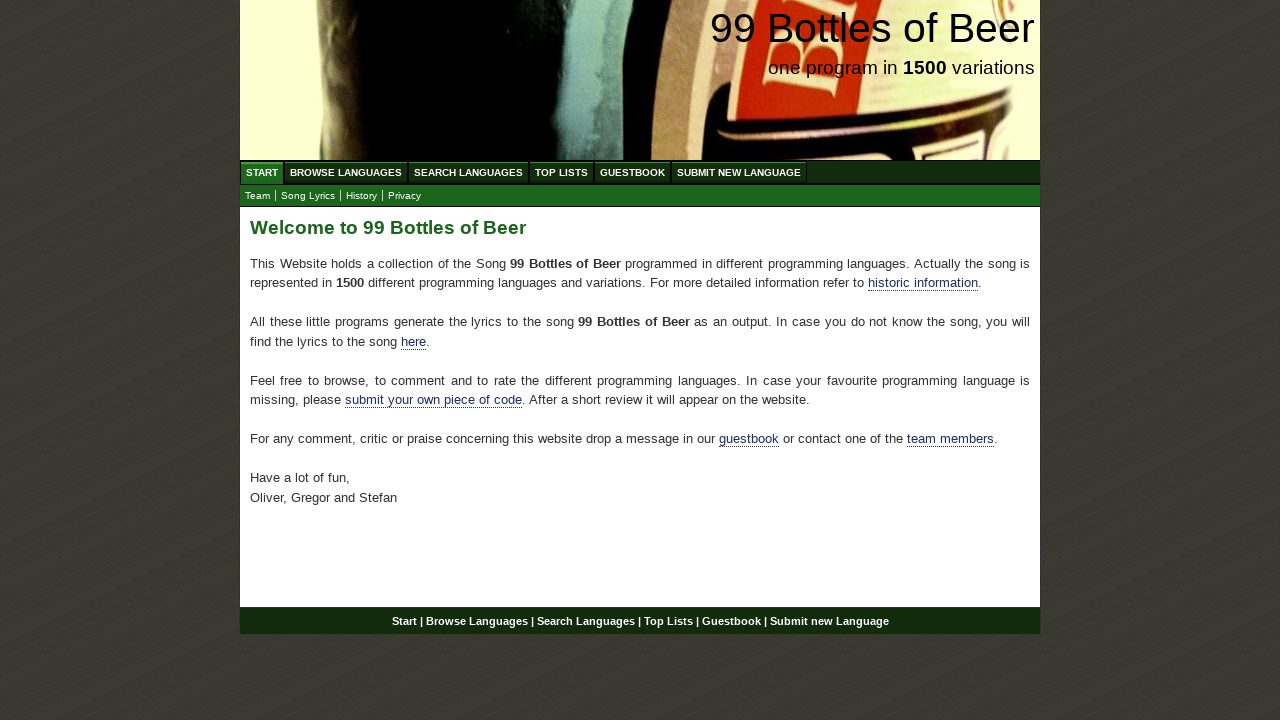

Clicked on Browse Languages link at (346, 172) on a[href='/abc.html']
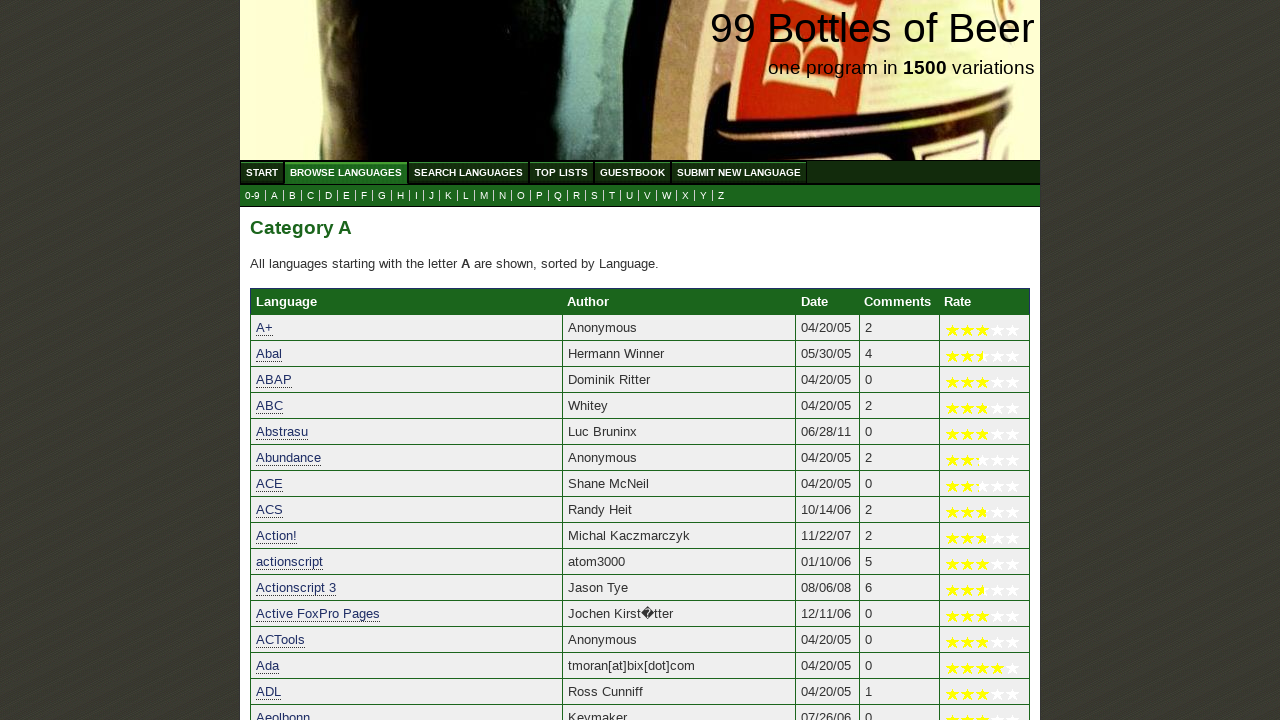

Clicked on 0-9 languages section at (252, 196) on a[href='0.html']
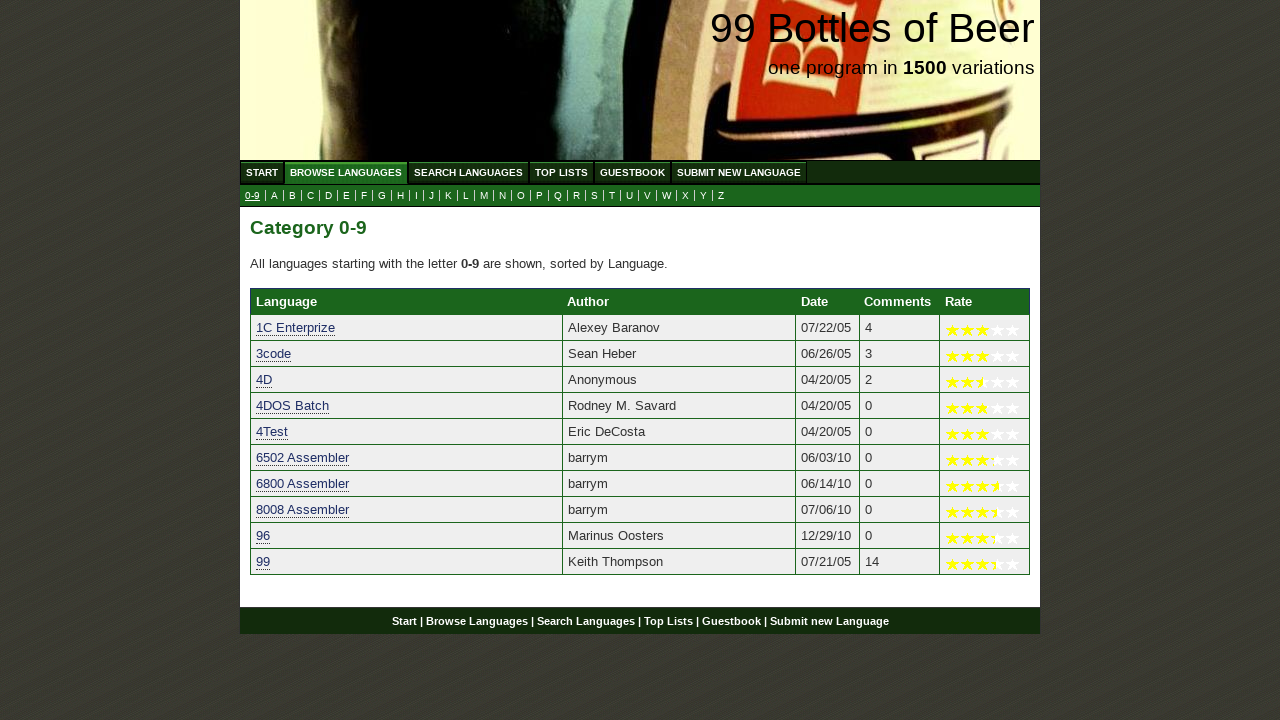

Language entries table loaded
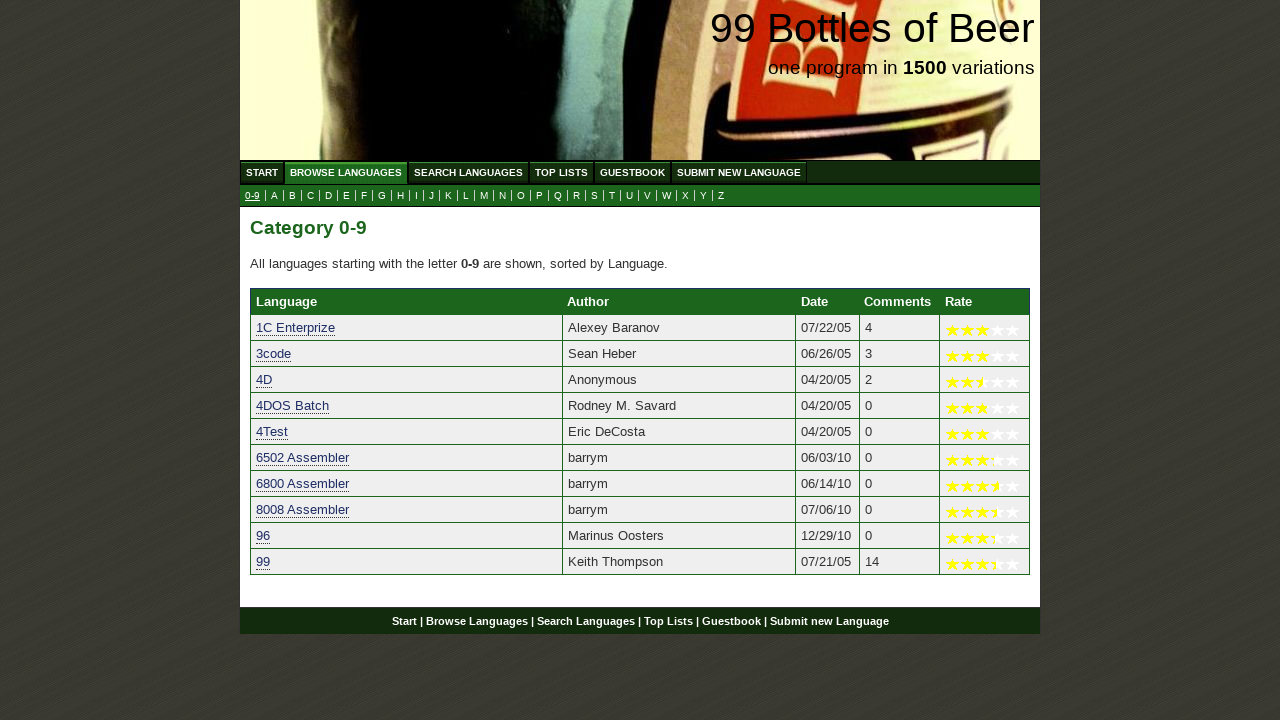

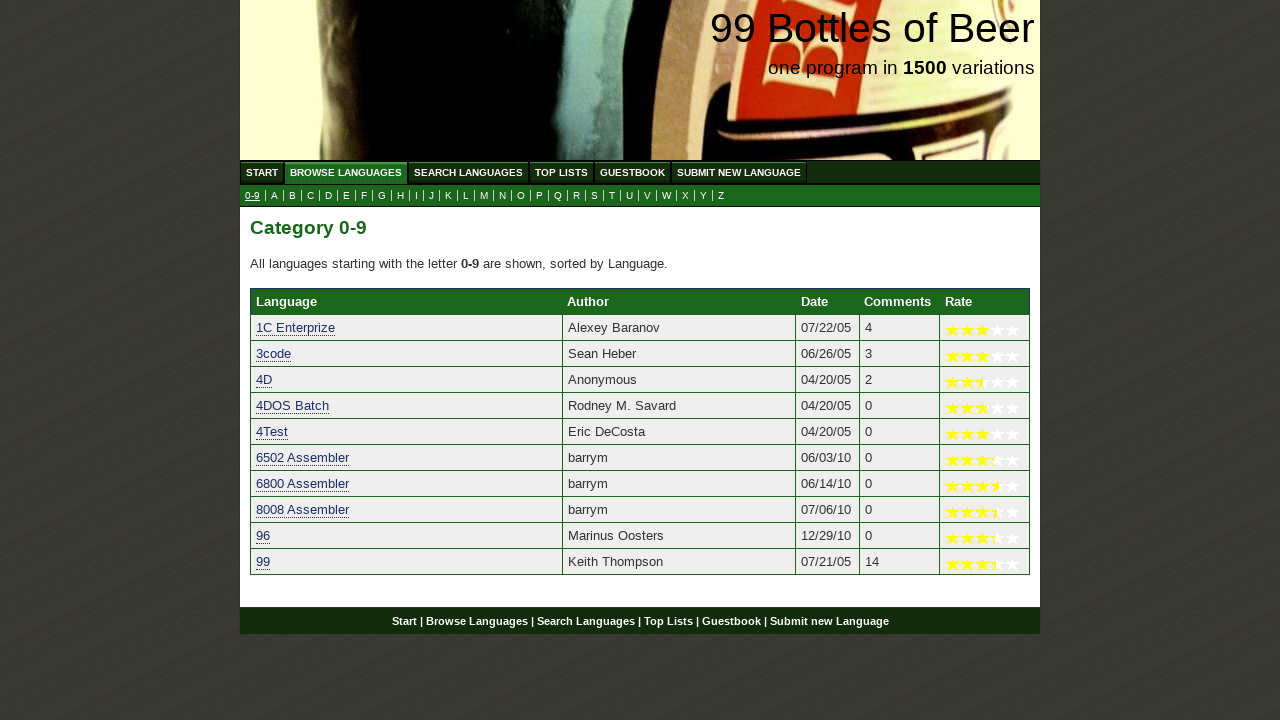